Tests marking all todo items as completed using the toggle-all checkbox

Starting URL: https://demo.playwright.dev/todomvc

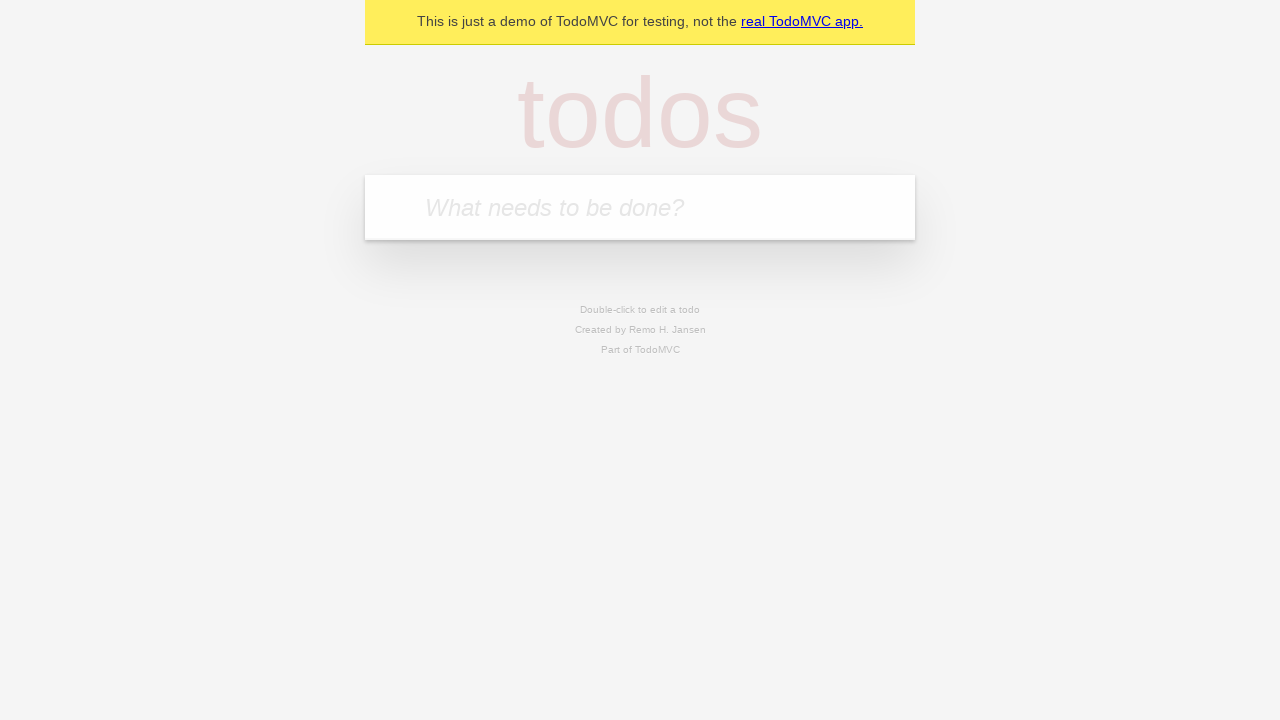

Filled todo input with 'buy some cheese' on internal:attr=[placeholder="What needs to be done?"i]
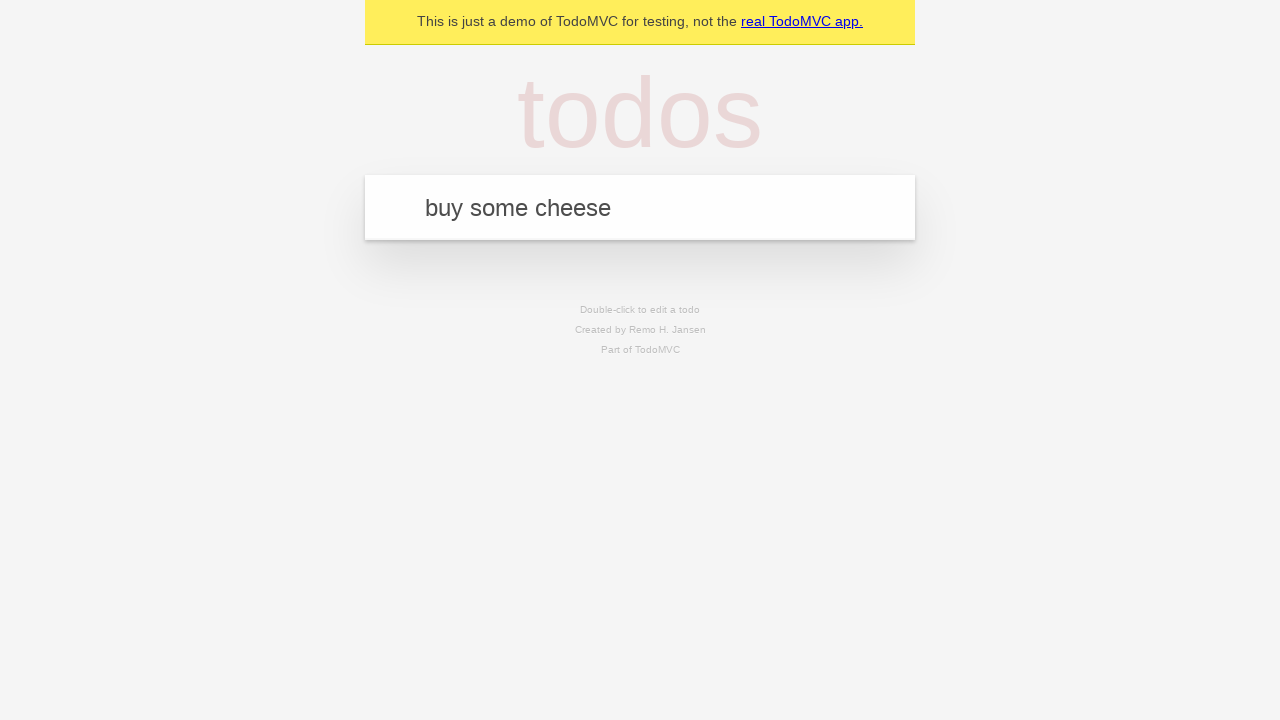

Pressed Enter to add first todo on internal:attr=[placeholder="What needs to be done?"i]
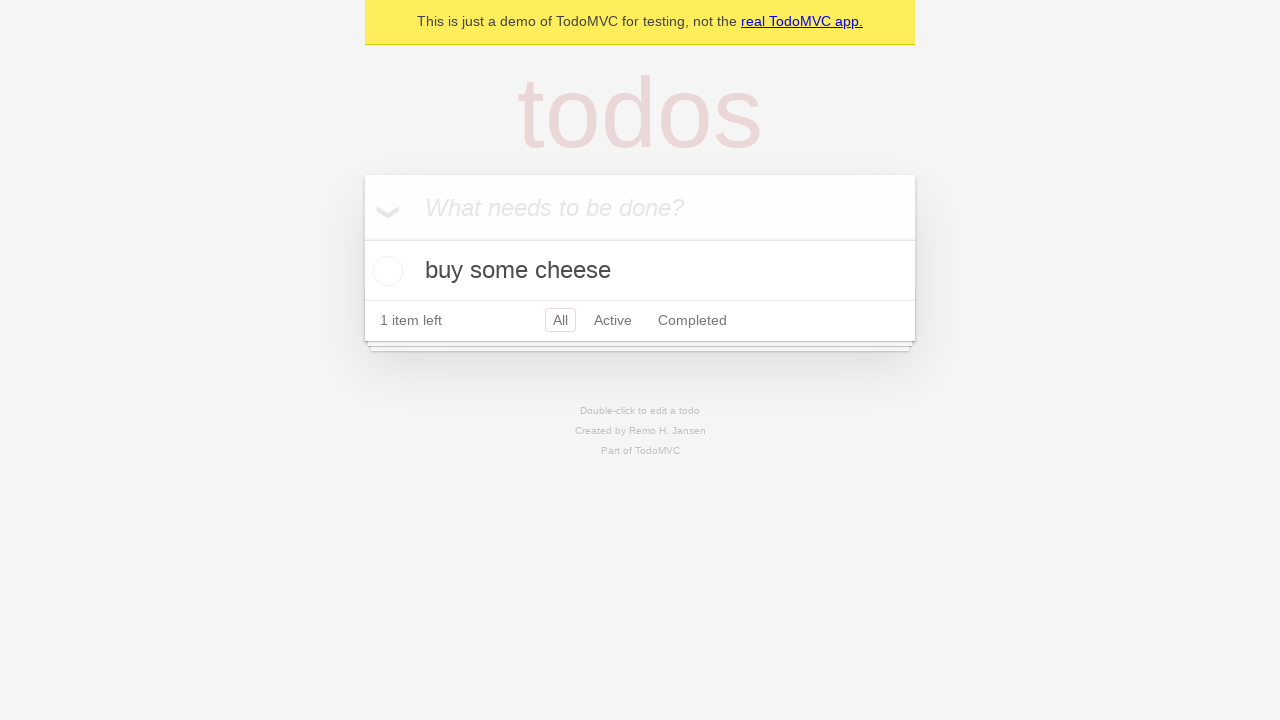

Filled todo input with 'feed the cat' on internal:attr=[placeholder="What needs to be done?"i]
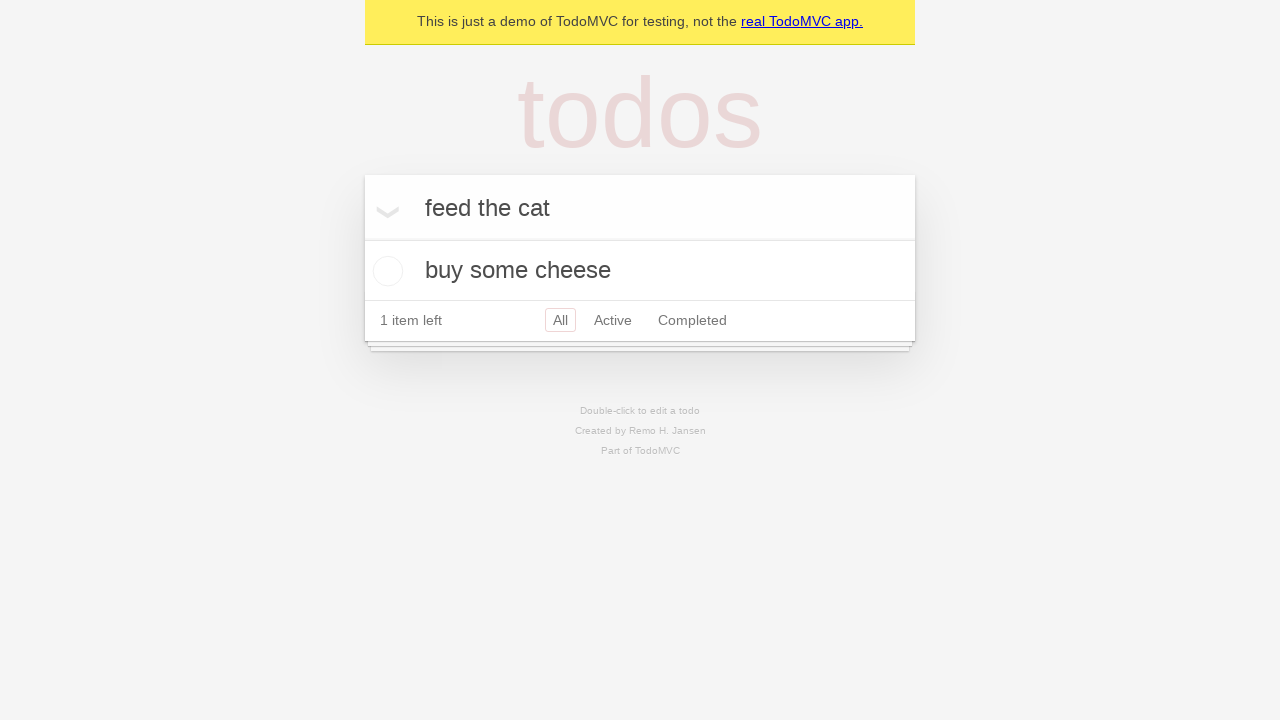

Pressed Enter to add second todo on internal:attr=[placeholder="What needs to be done?"i]
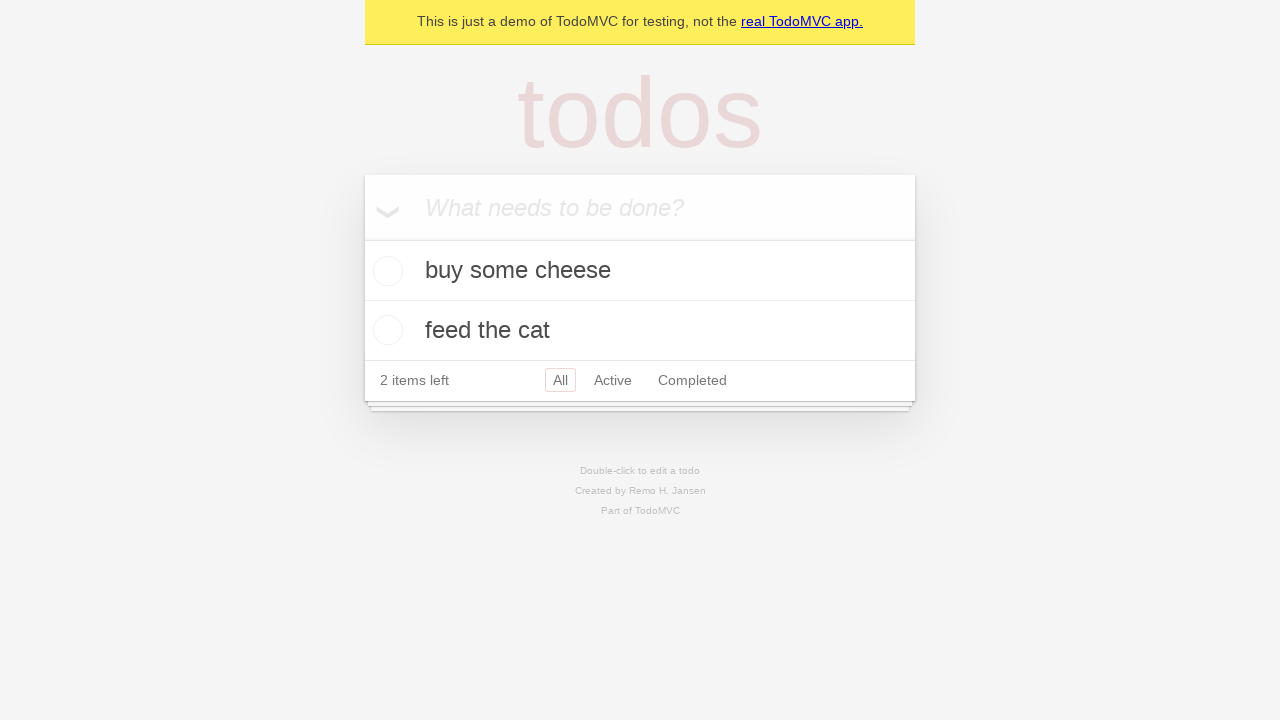

Filled todo input with 'book a doctors appointment' on internal:attr=[placeholder="What needs to be done?"i]
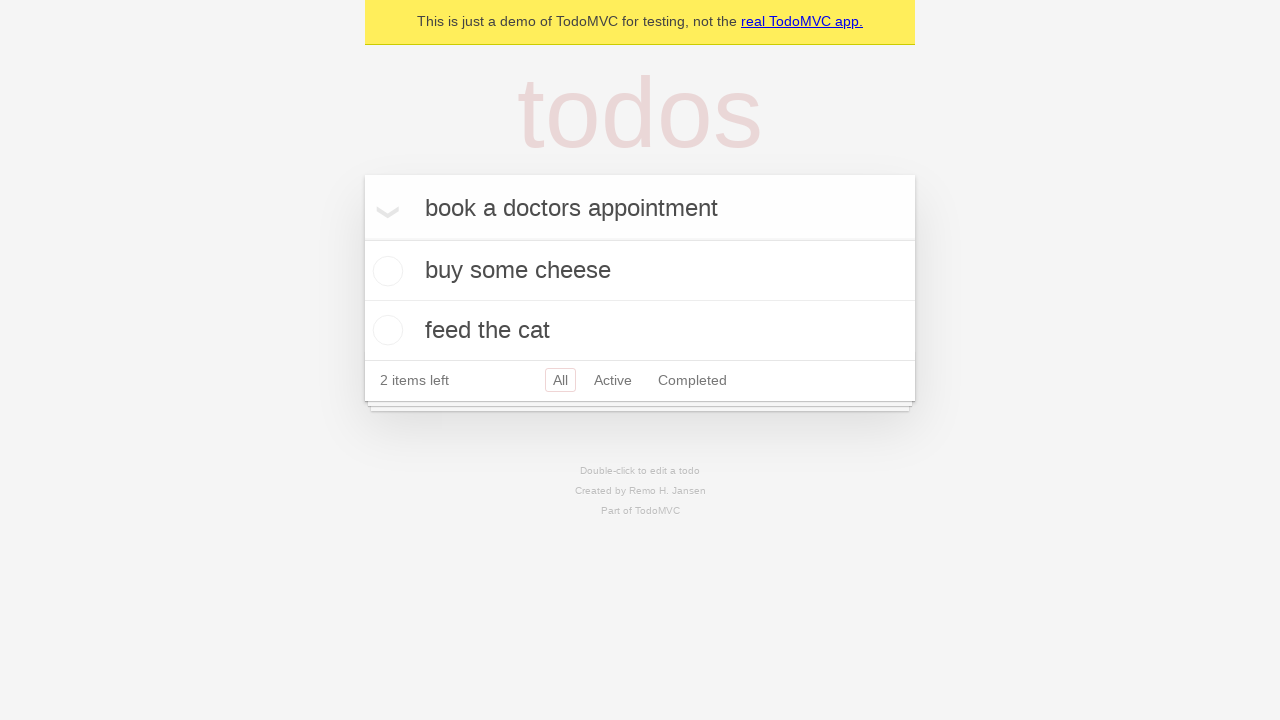

Pressed Enter to add third todo on internal:attr=[placeholder="What needs to be done?"i]
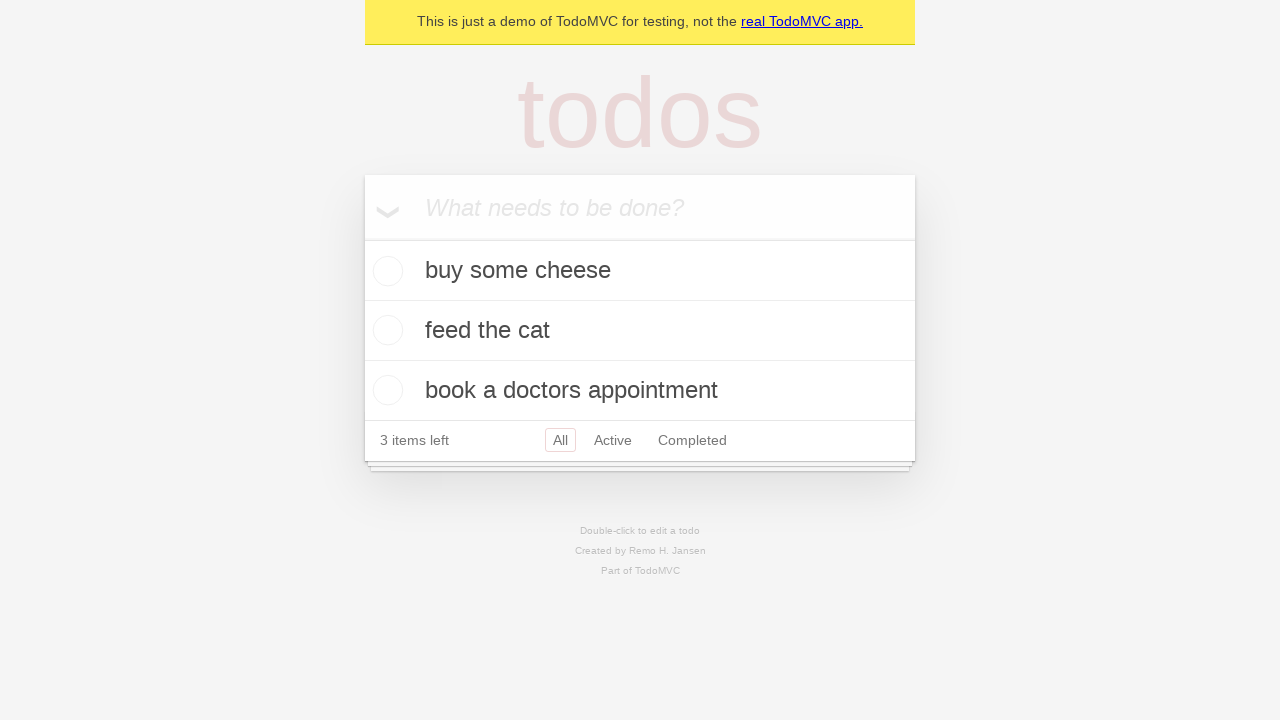

Clicked 'Mark all as complete' checkbox at (362, 238) on internal:label="Mark all as complete"i
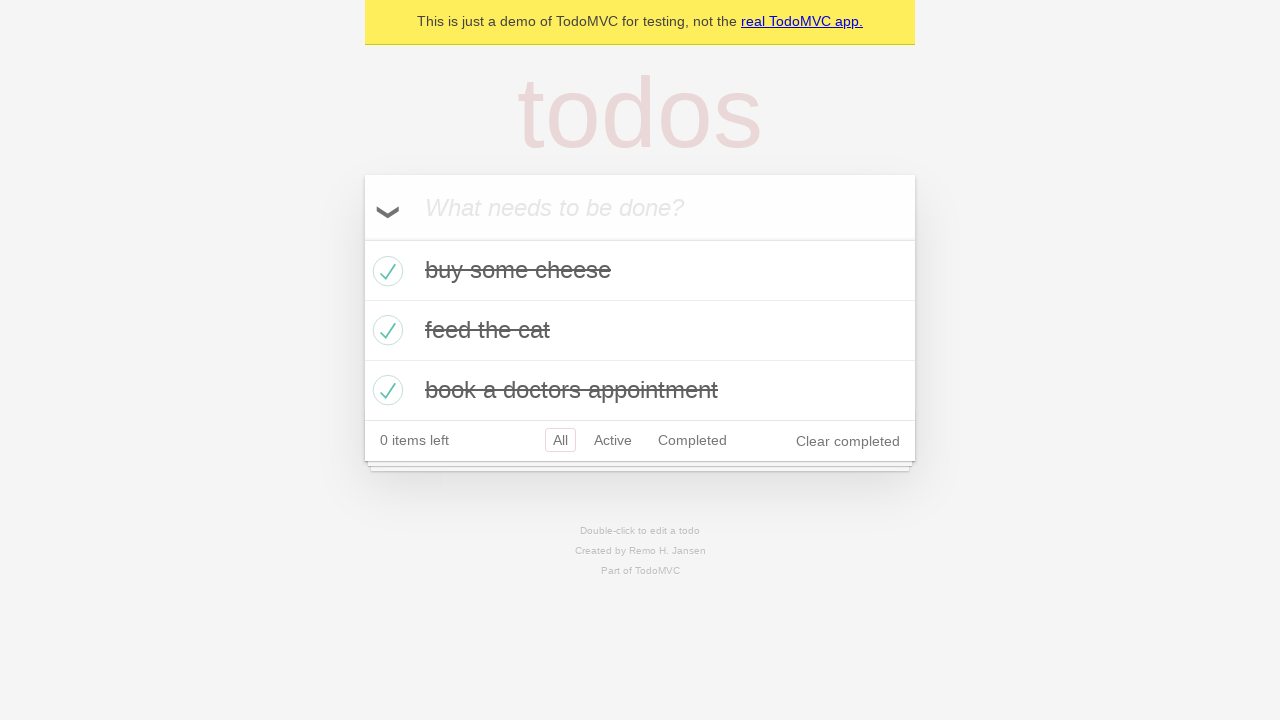

Verified all todos are marked as completed
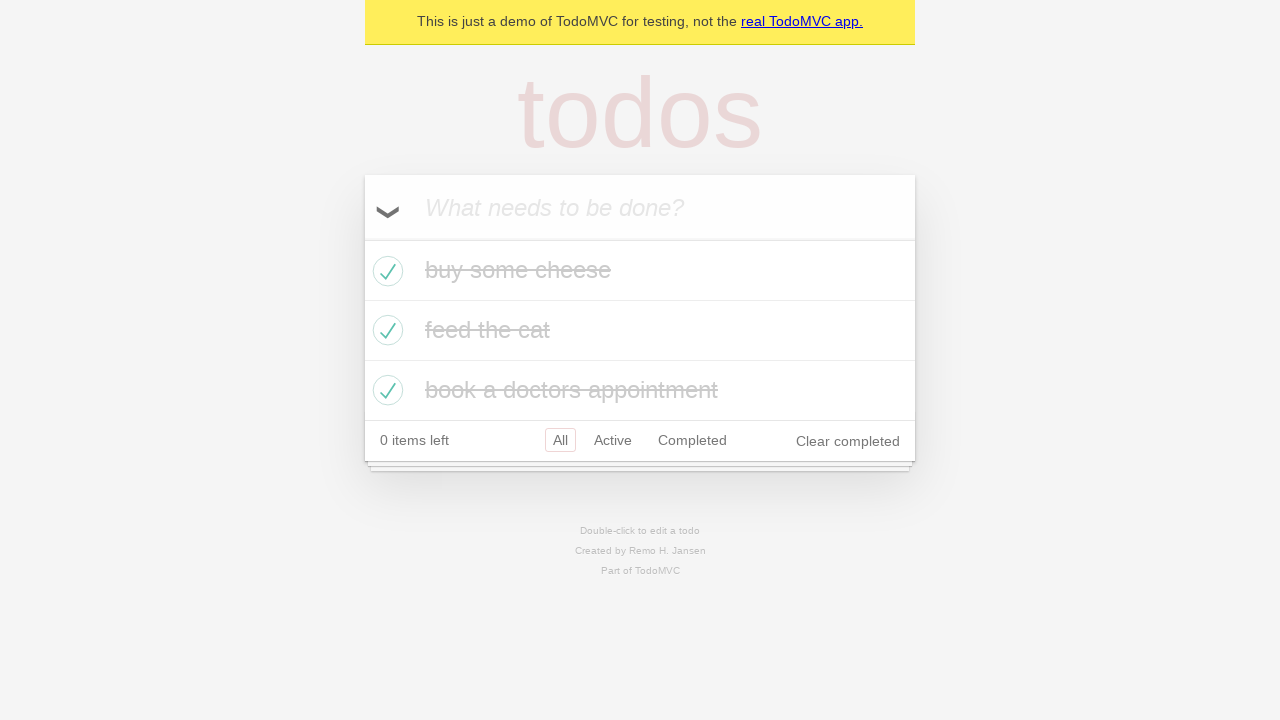

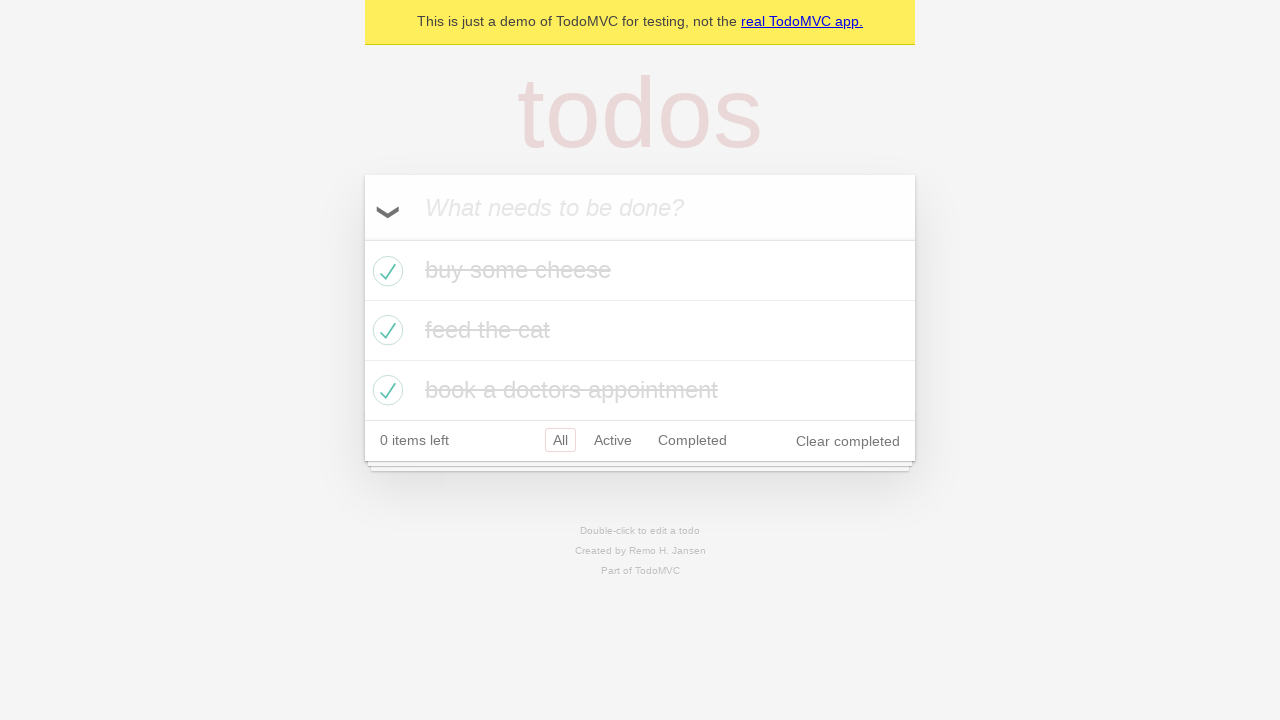